Tests that edits are cancelled when pressing Escape key

Starting URL: https://demo.playwright.dev/todomvc

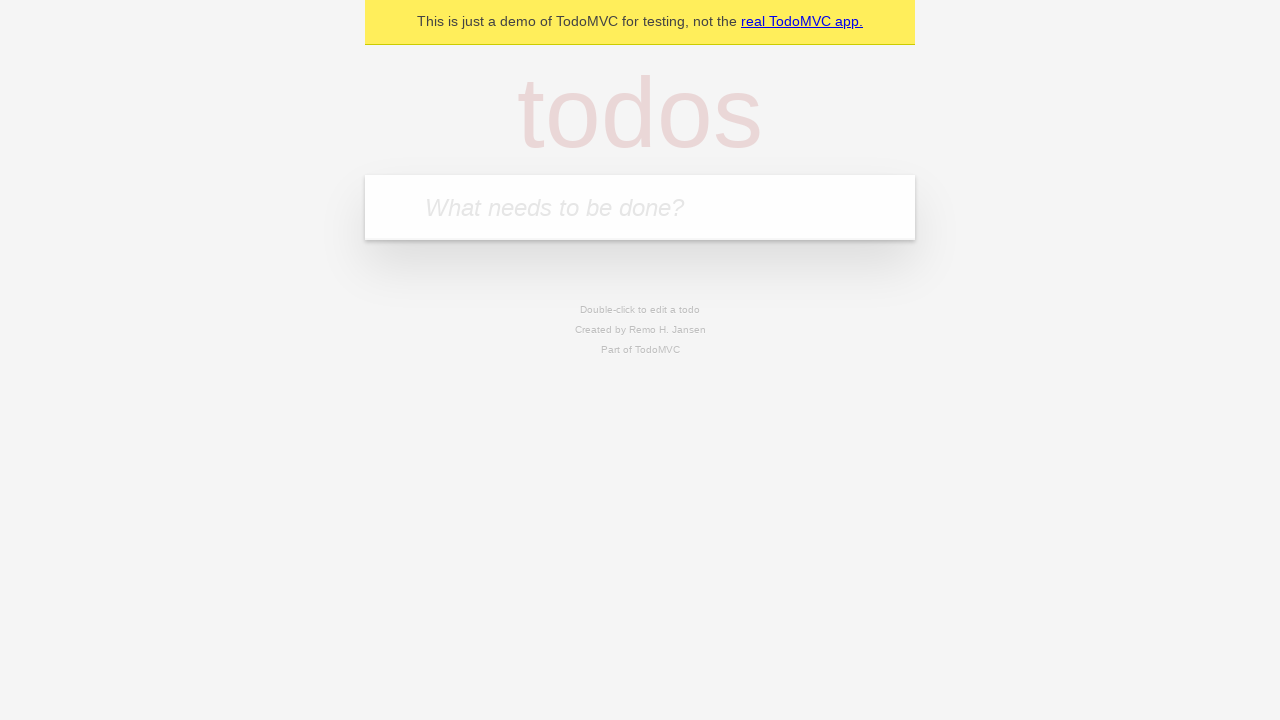

Filled todo input with 'buy some cheese' on internal:attr=[placeholder="What needs to be done?"i]
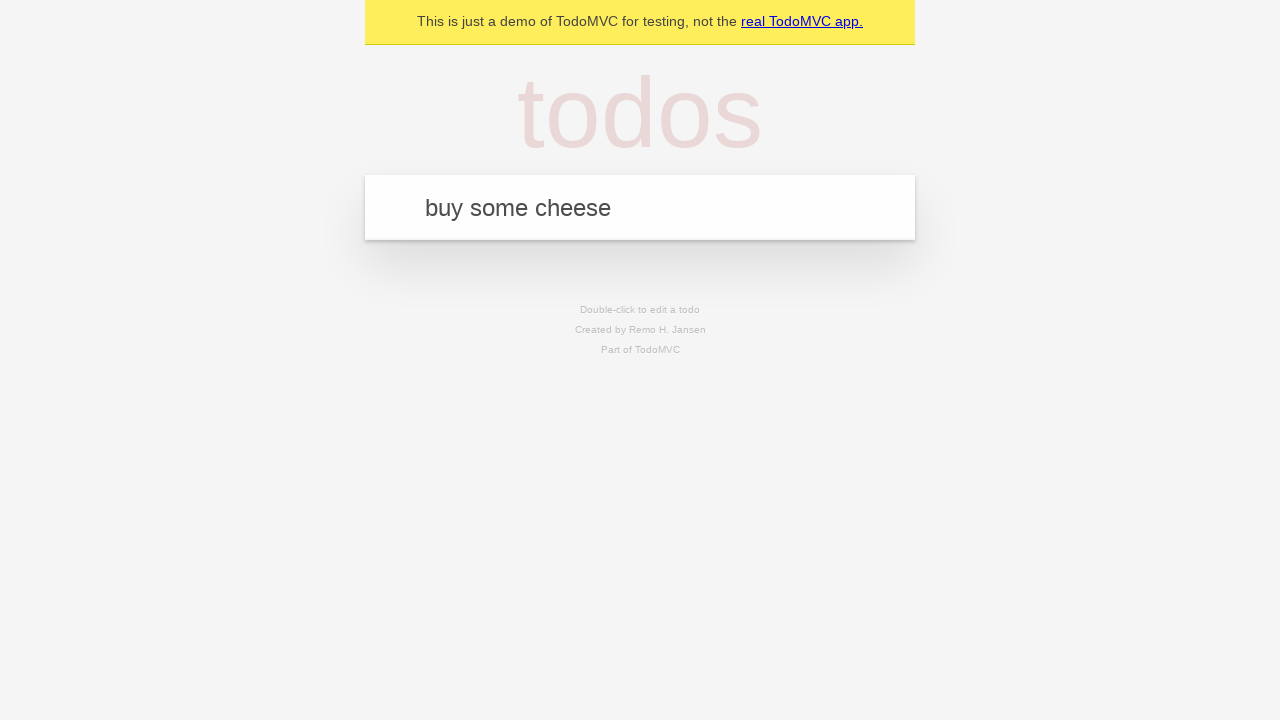

Pressed Enter to create todo 'buy some cheese' on internal:attr=[placeholder="What needs to be done?"i]
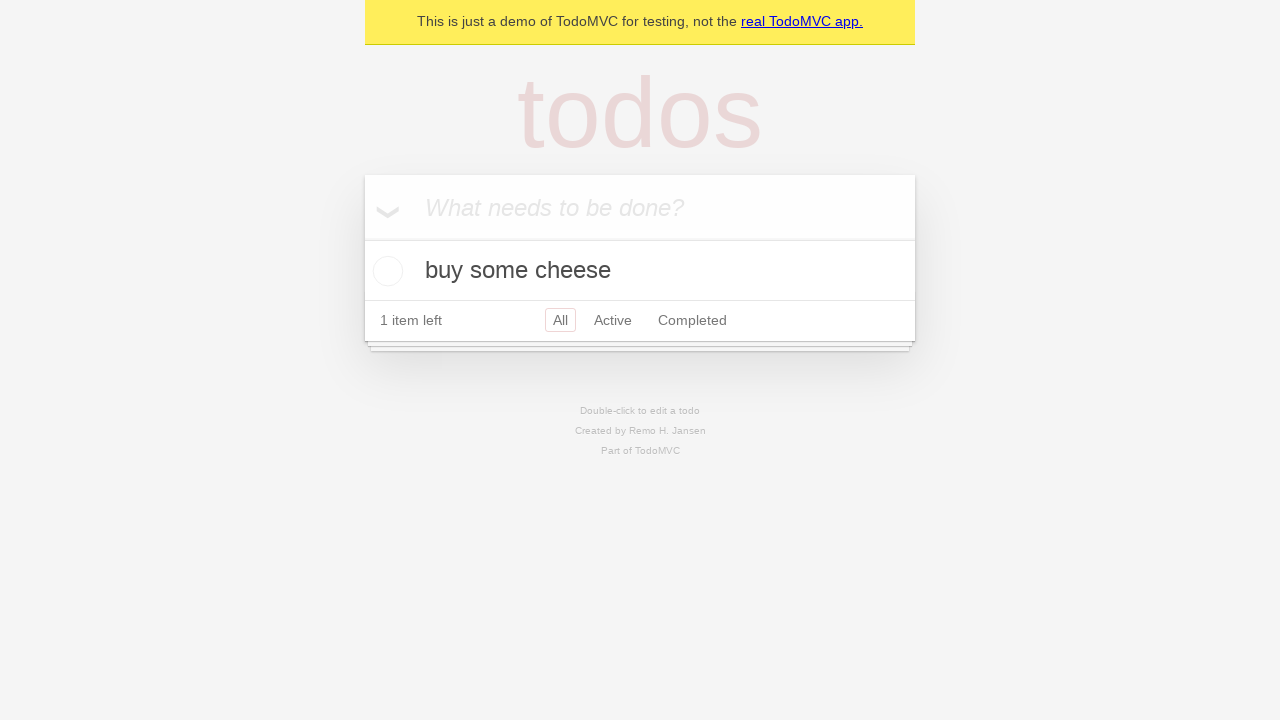

Filled todo input with 'feed the cat' on internal:attr=[placeholder="What needs to be done?"i]
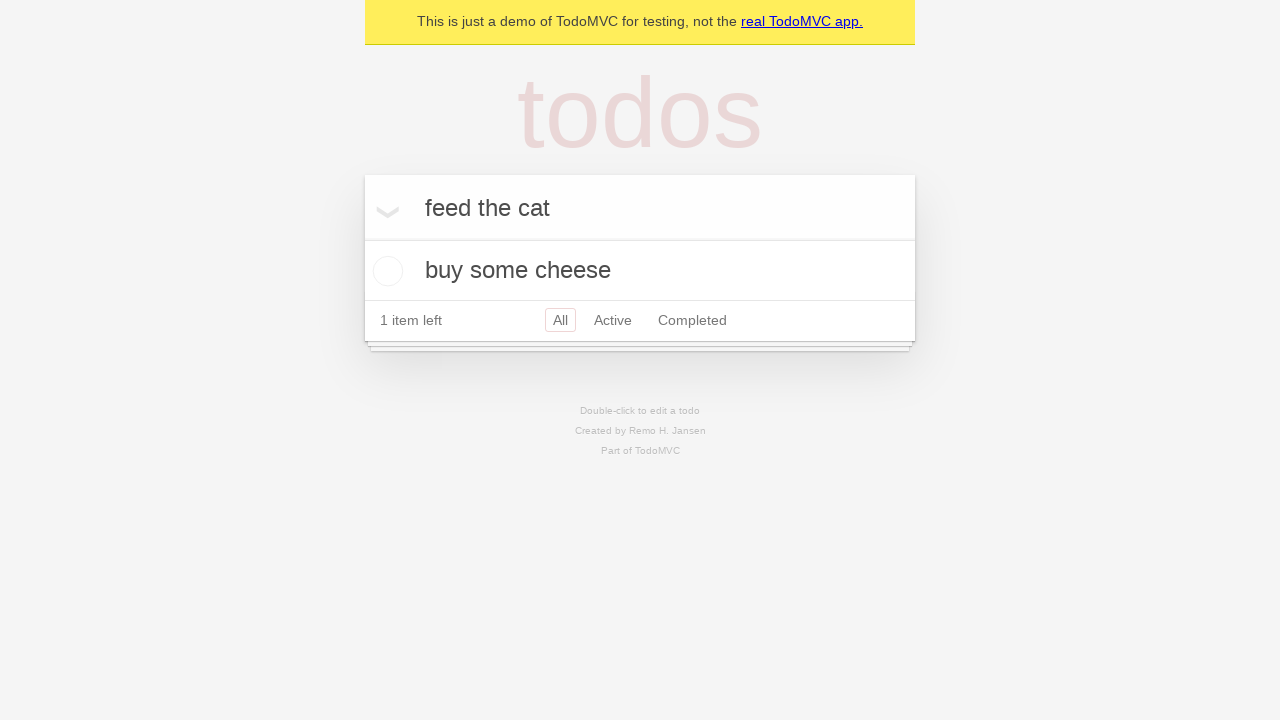

Pressed Enter to create todo 'feed the cat' on internal:attr=[placeholder="What needs to be done?"i]
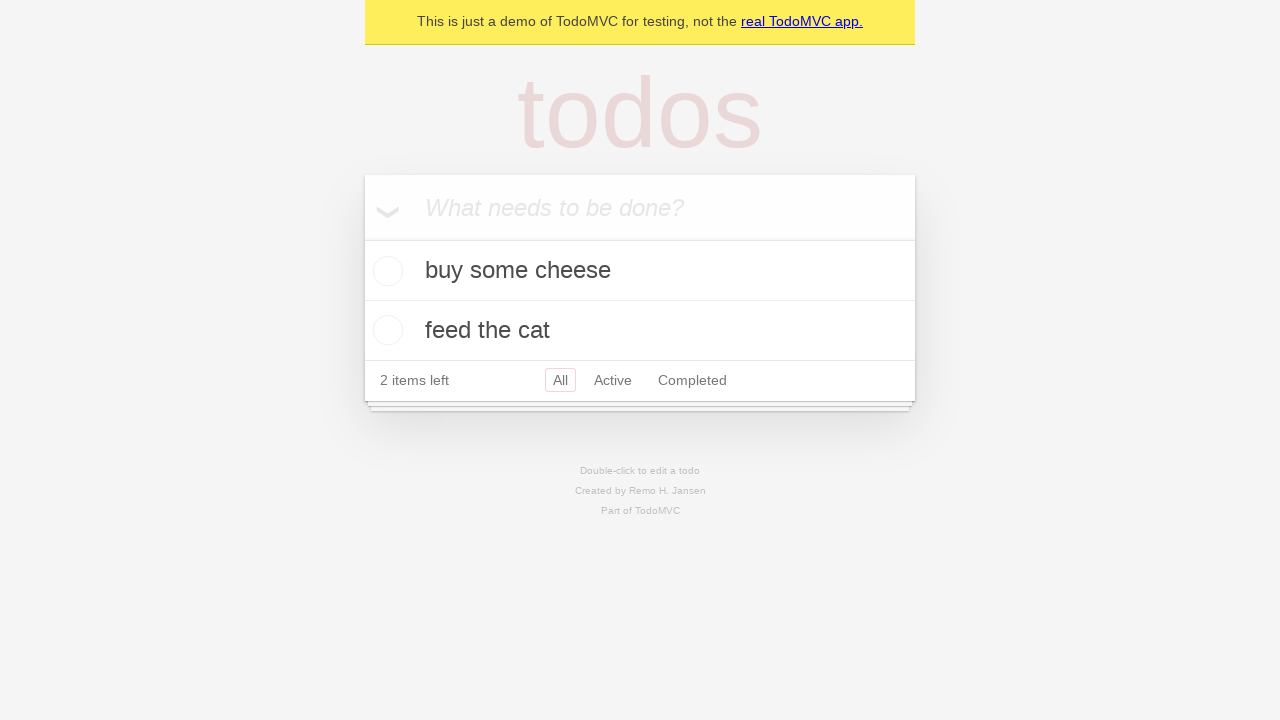

Filled todo input with 'book a doctors appointment' on internal:attr=[placeholder="What needs to be done?"i]
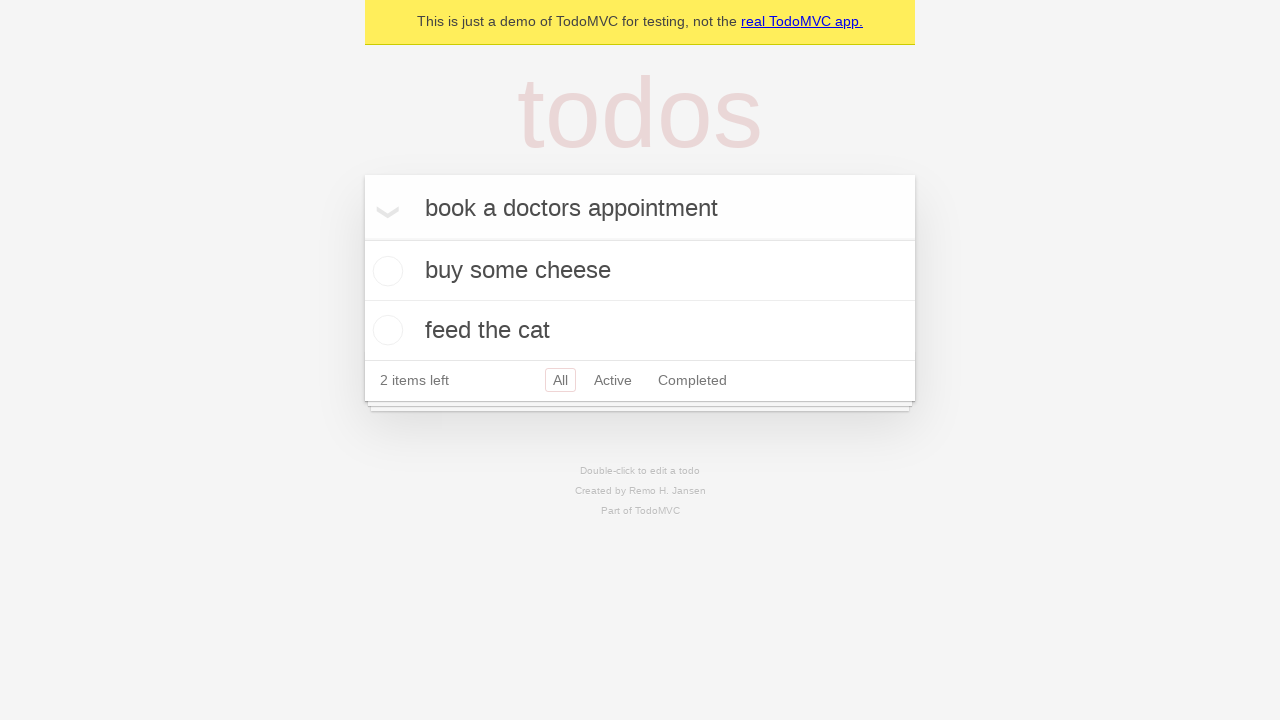

Pressed Enter to create todo 'book a doctors appointment' on internal:attr=[placeholder="What needs to be done?"i]
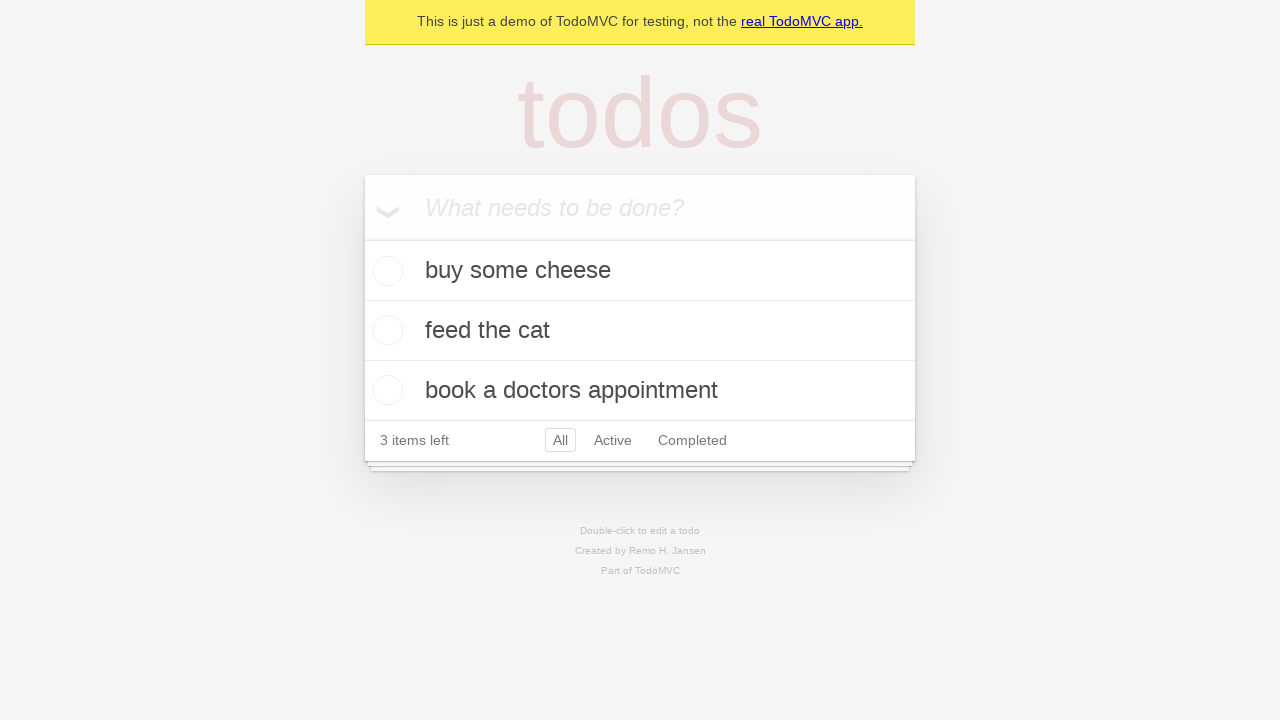

Waited for all three todos to load
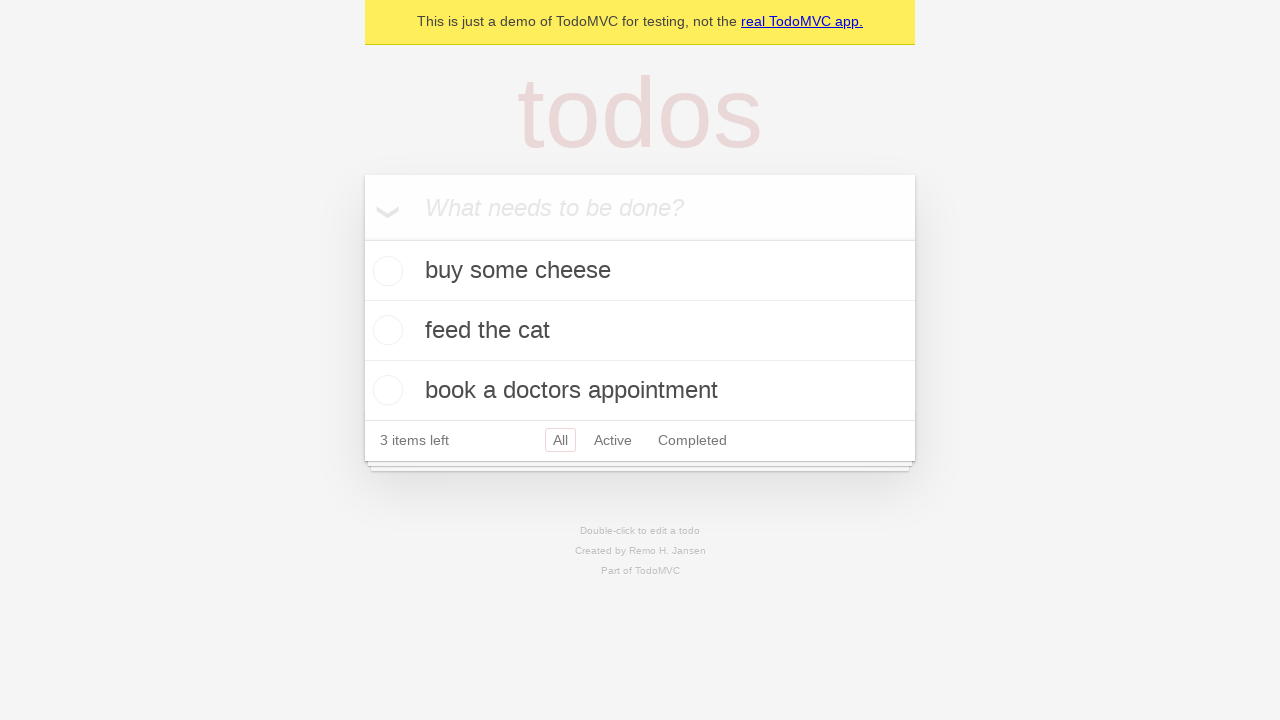

Double-clicked second todo to enter edit mode at (640, 331) on internal:testid=[data-testid="todo-item"s] >> nth=1
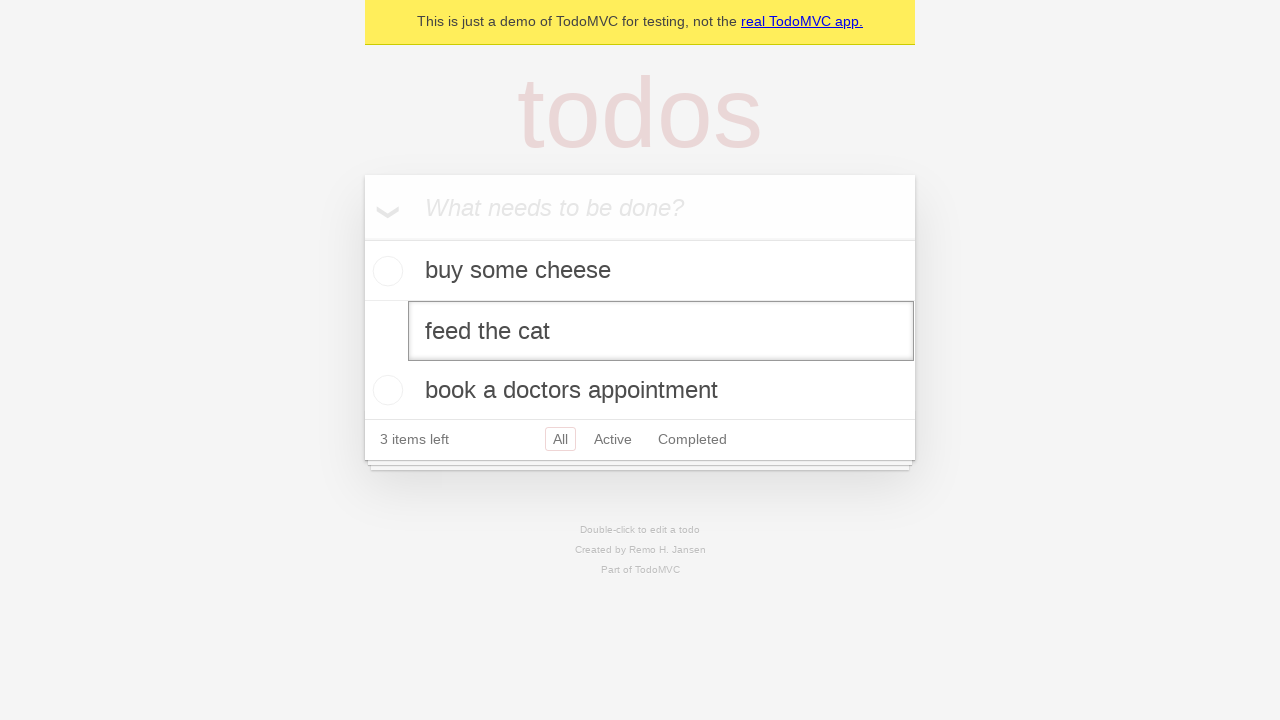

Filled edit box with 'buy some sausages' on internal:testid=[data-testid="todo-item"s] >> nth=1 >> internal:role=textbox[nam
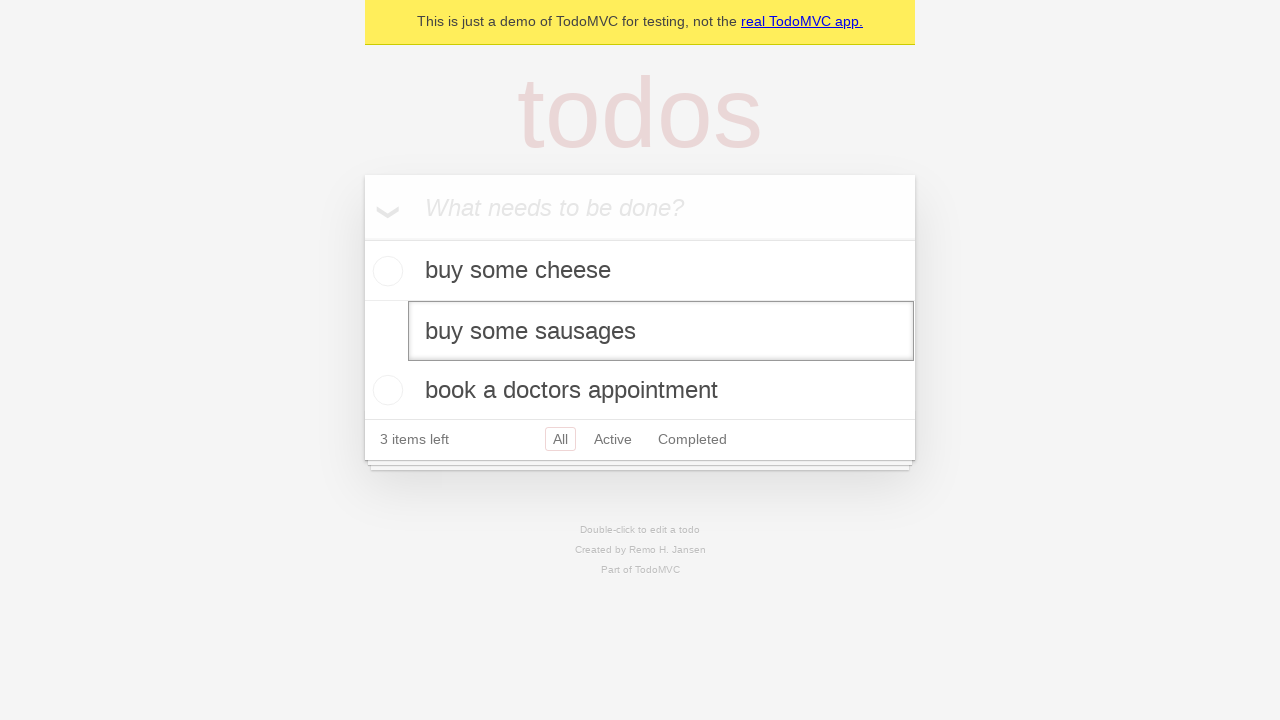

Pressed Escape key to cancel edit on internal:testid=[data-testid="todo-item"s] >> nth=1 >> internal:role=textbox[nam
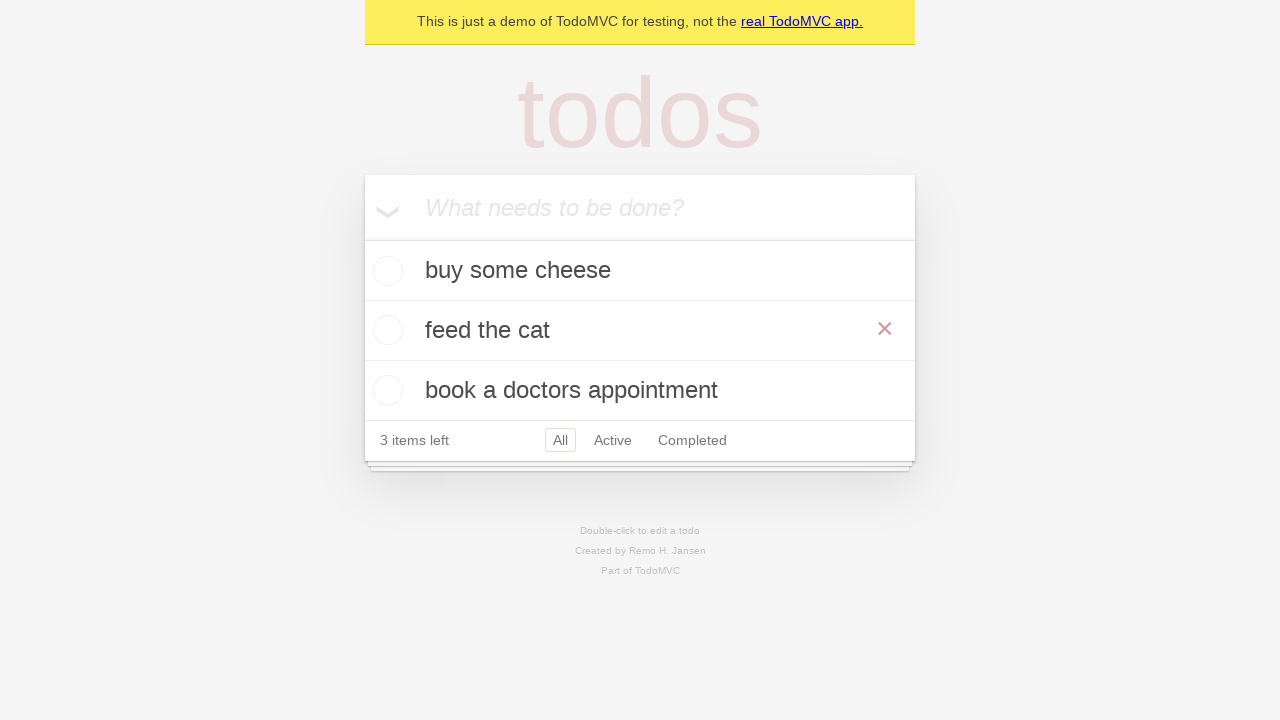

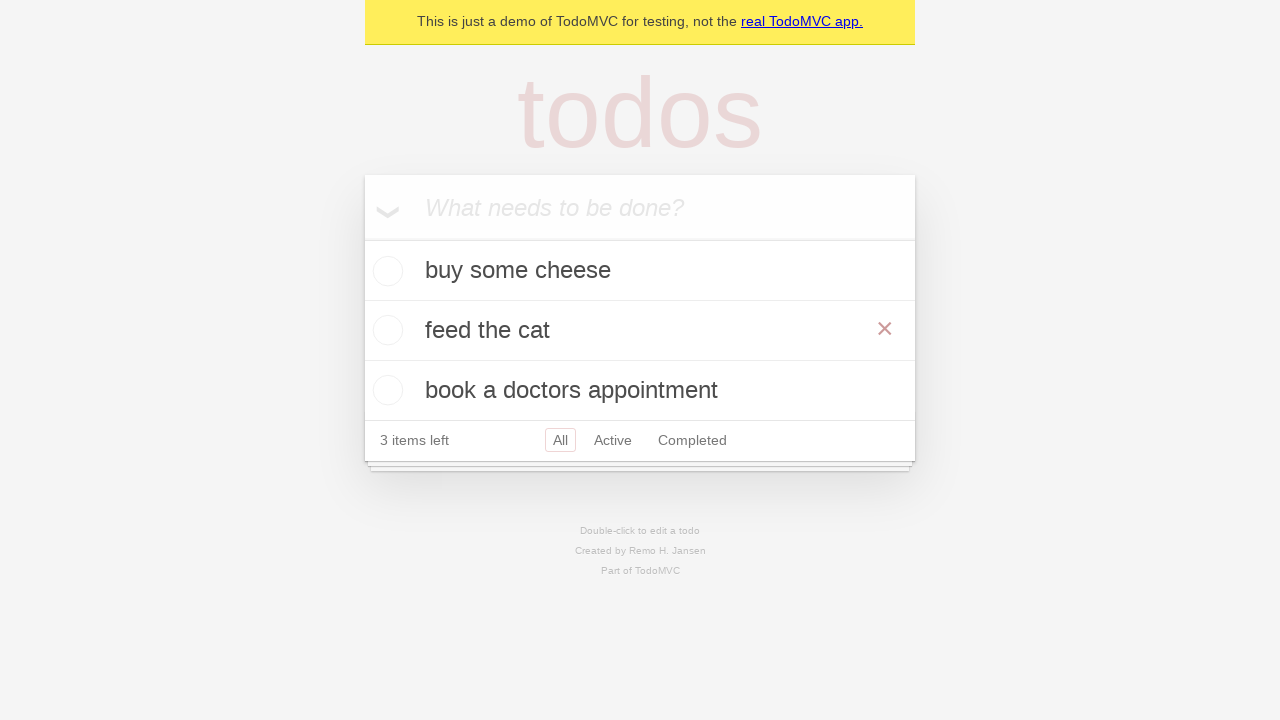